Tests file upload functionality by uploading a file and verifying the uploaded filename is displayed

Starting URL: https://the-internet.herokuapp.com/upload

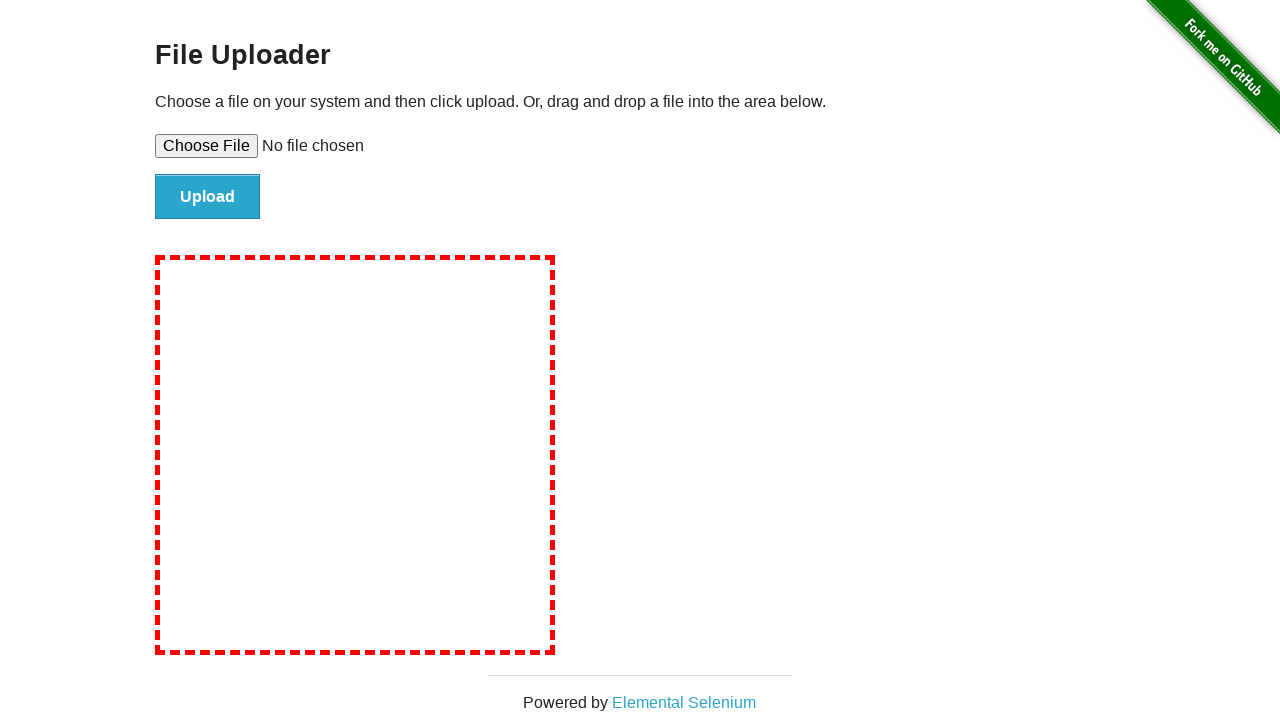

Created temporary test file for upload
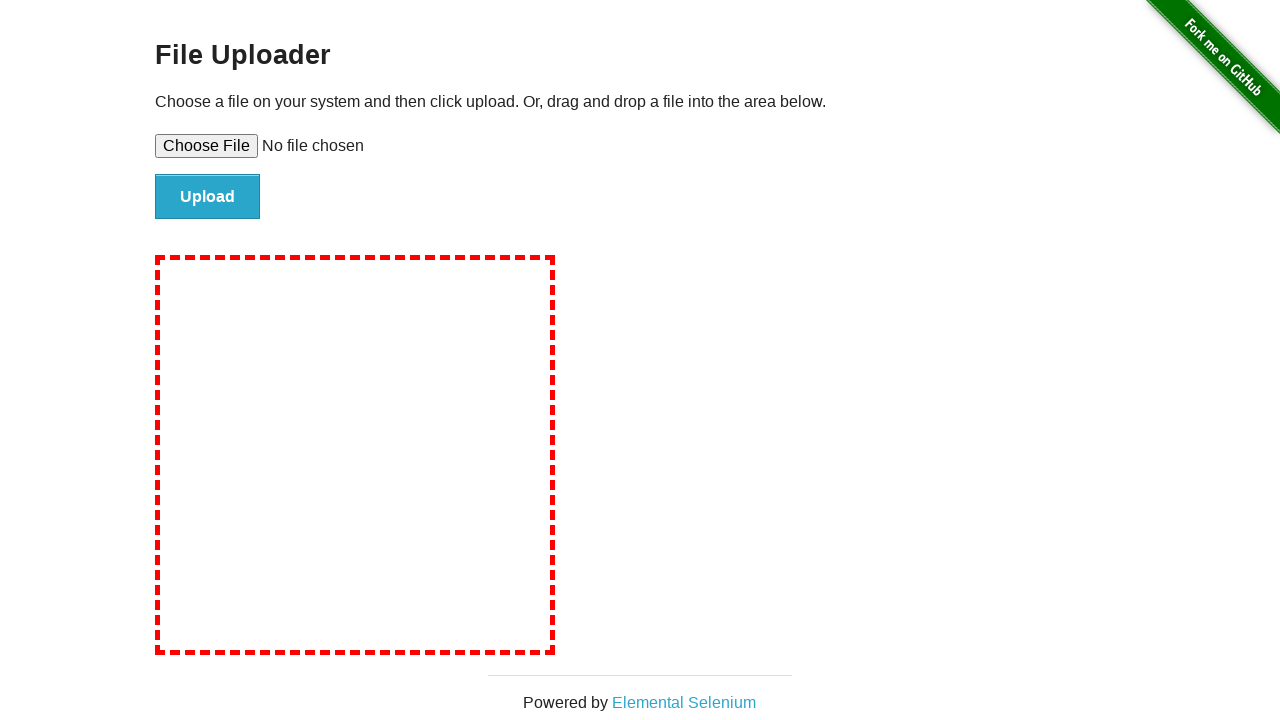

Selected test file for upload
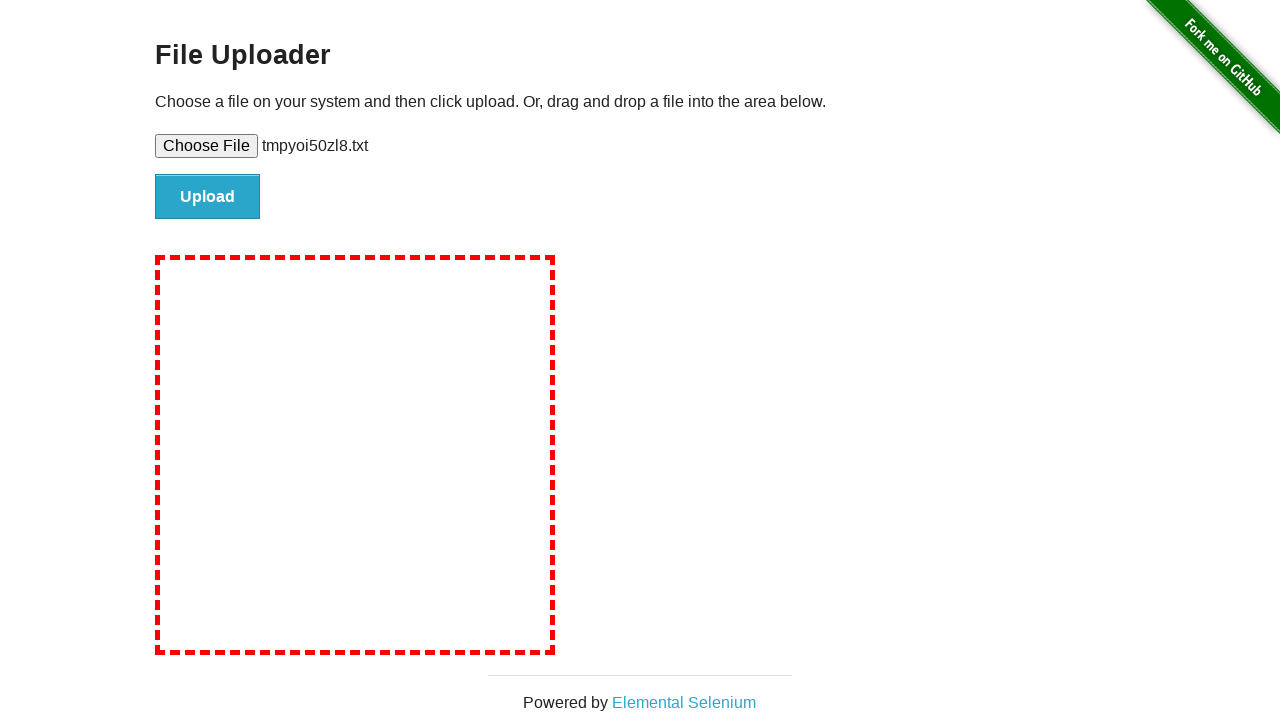

Clicked submit button to upload file at (208, 197) on #file-submit
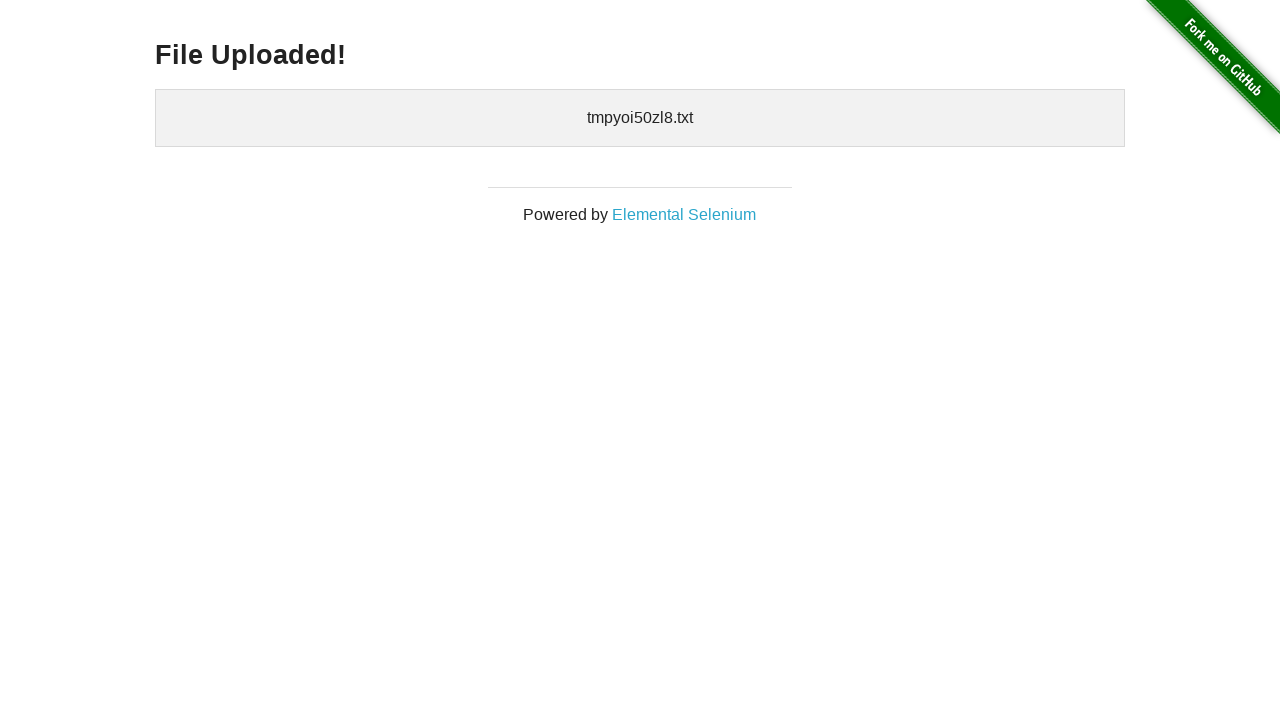

Verified uploaded filename is displayed on confirmation page
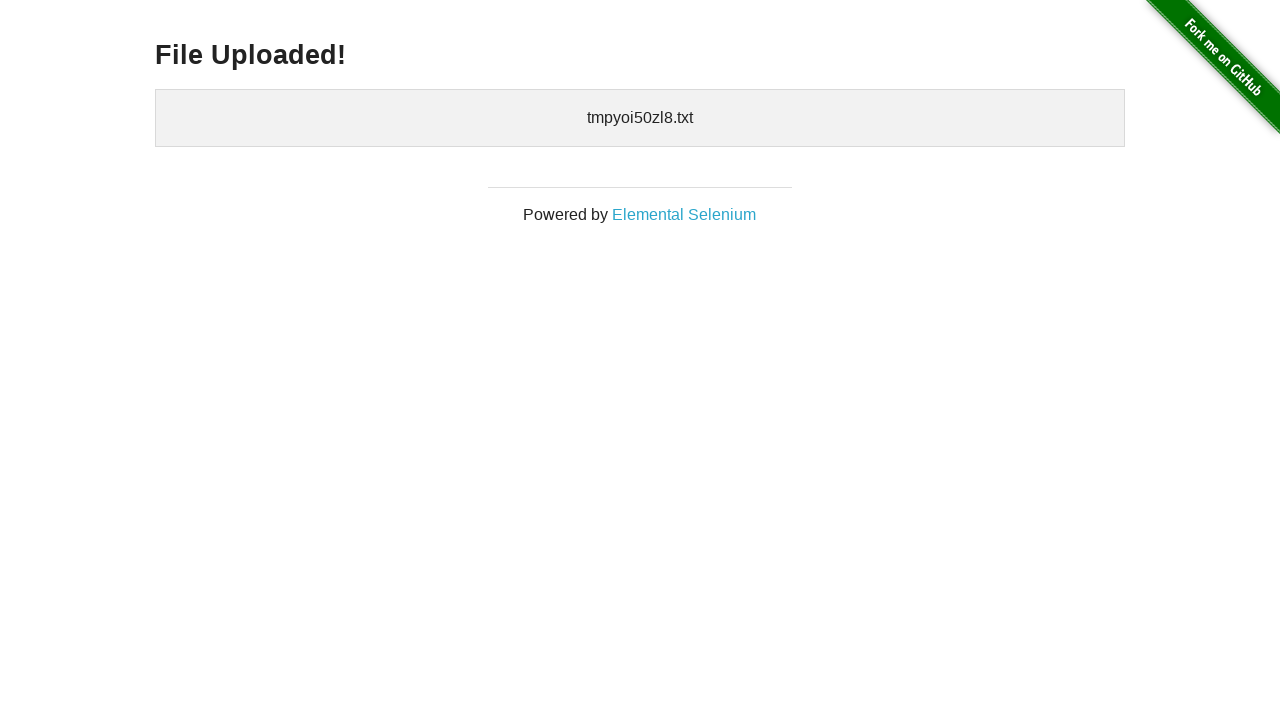

Cleaned up temporary test file
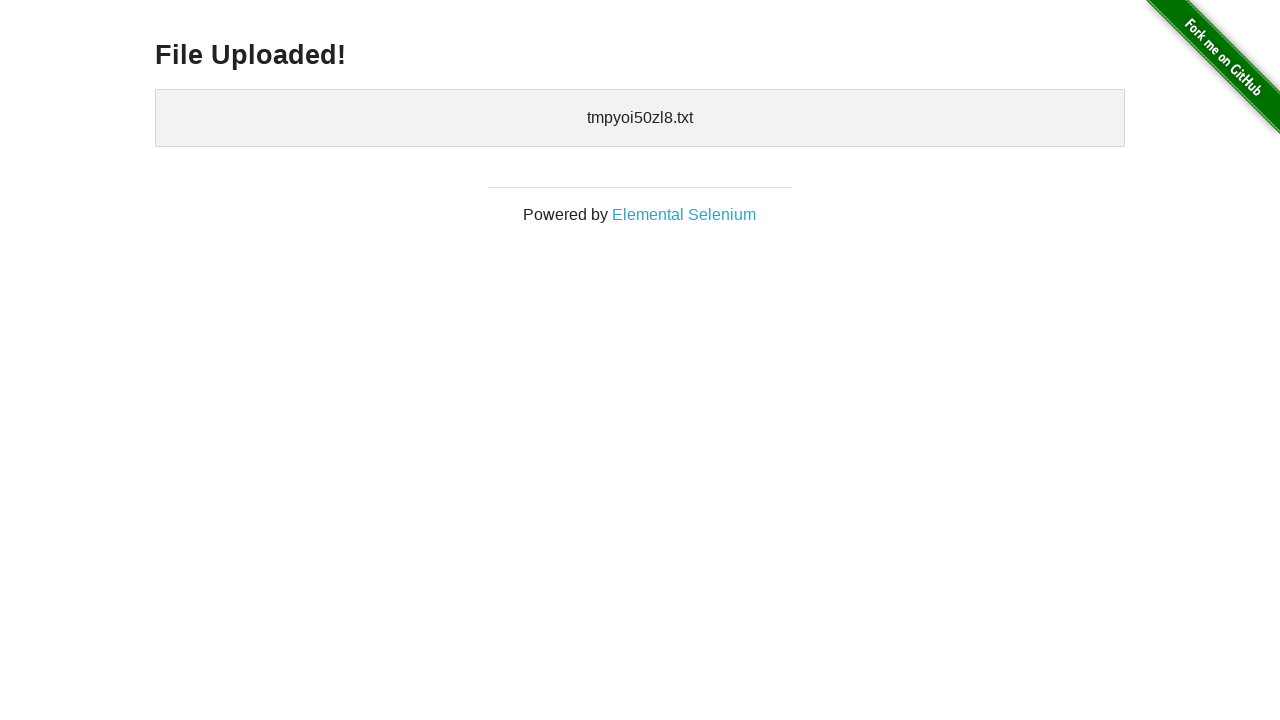

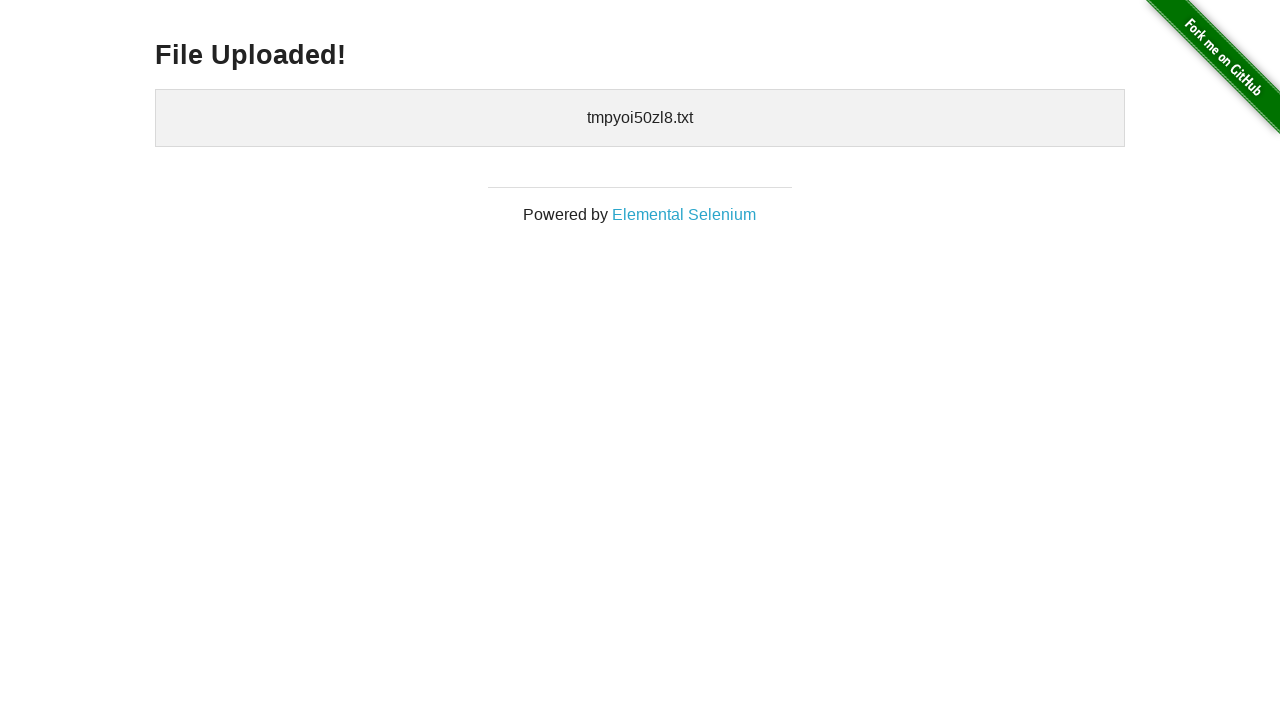